Tests that hovering over the "Industries" menu item reveals a dropdown submenu

Starting URL: https://www.daviktapes.com/

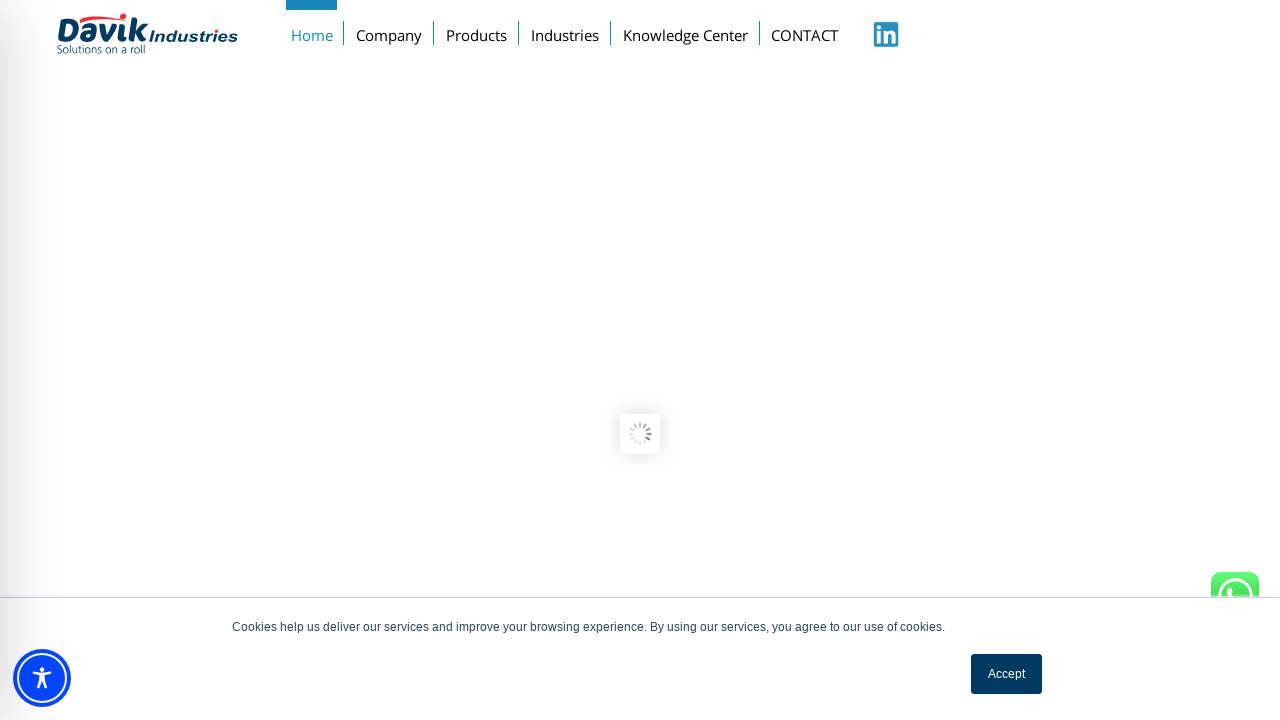

Hovered over the Industries menu item at (565, 31) on xpath=//*[text()='Industries']
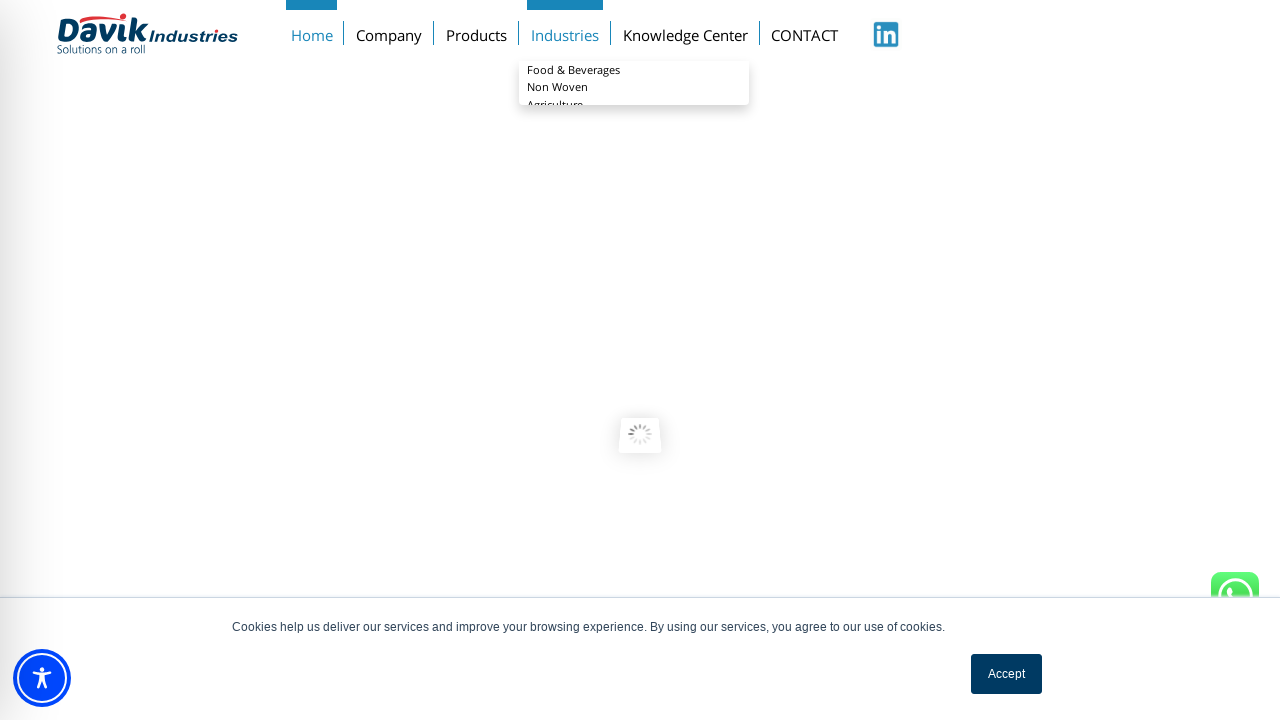

Submenu dropdown appeared after hovering over Industries
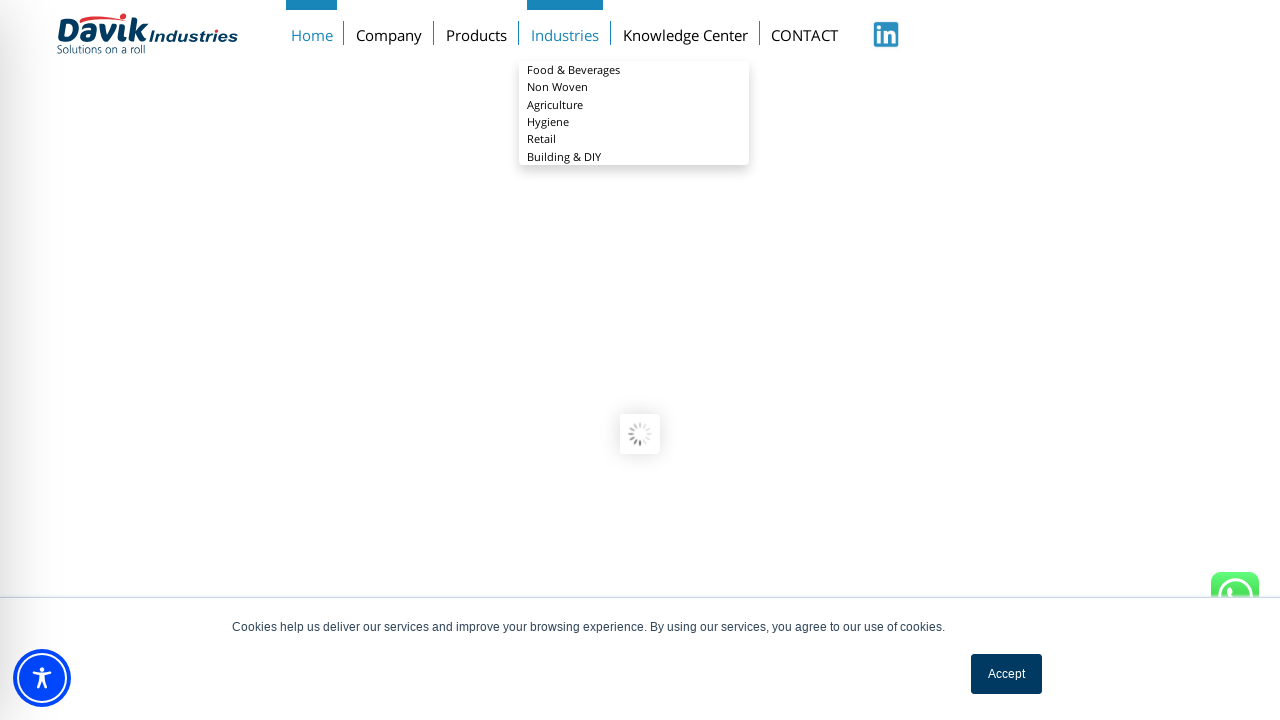

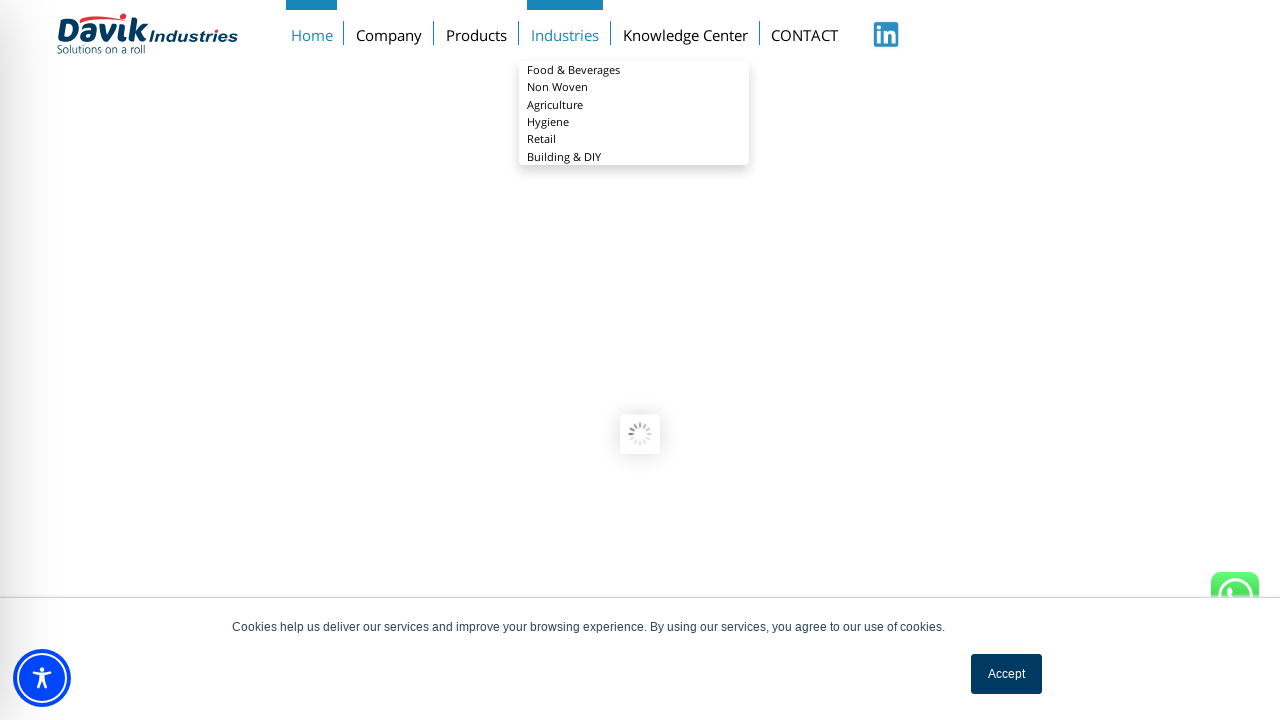